Tests a clickable dropdown for passenger selection by opening the dropdown, incrementing the adult passenger count 4 times using a loop, and then closing the dropdown.

Starting URL: https://rahulshettyacademy.com/dropdownsPractise/

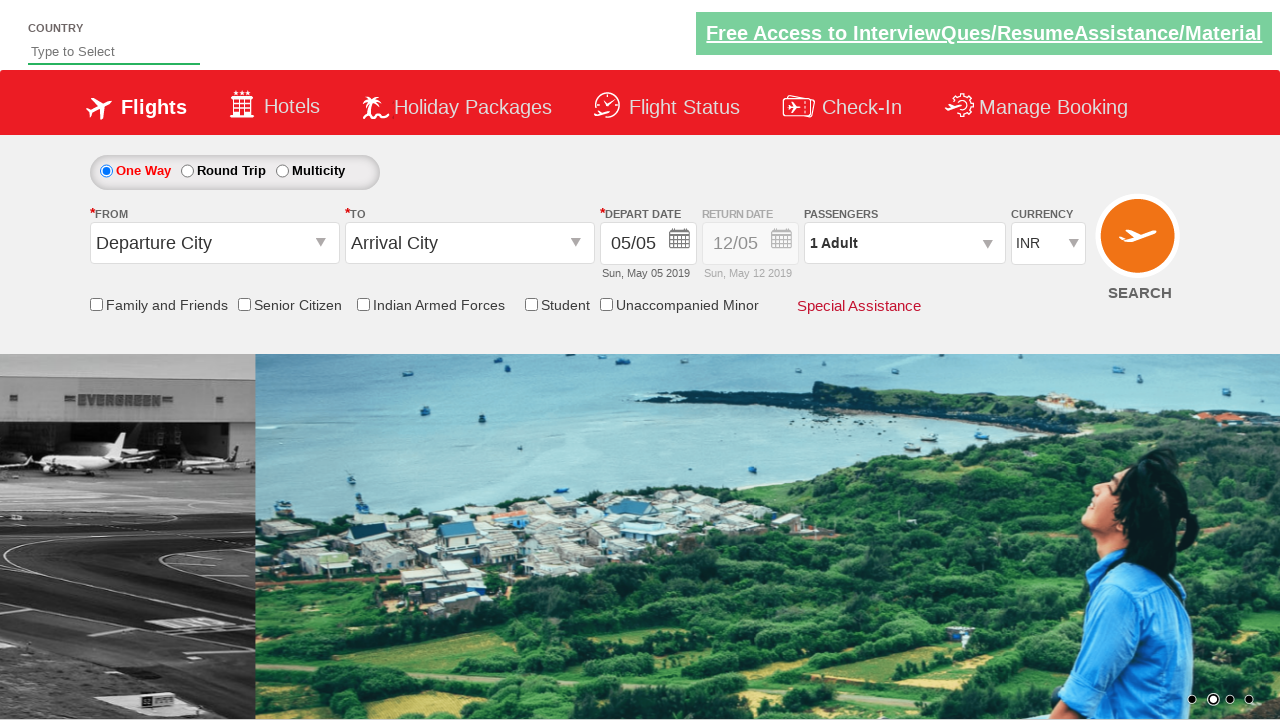

Clicked to open the passenger info dropdown at (904, 243) on #divpaxinfo
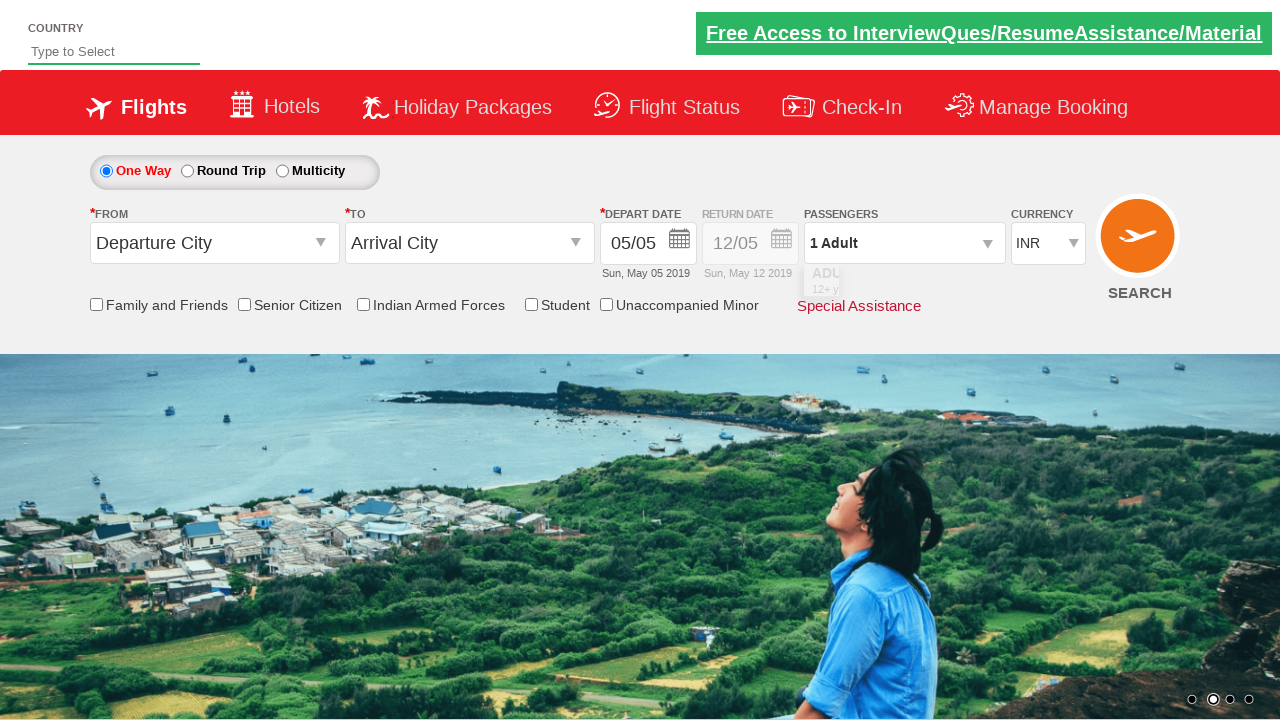

Waited for dropdown to become visible
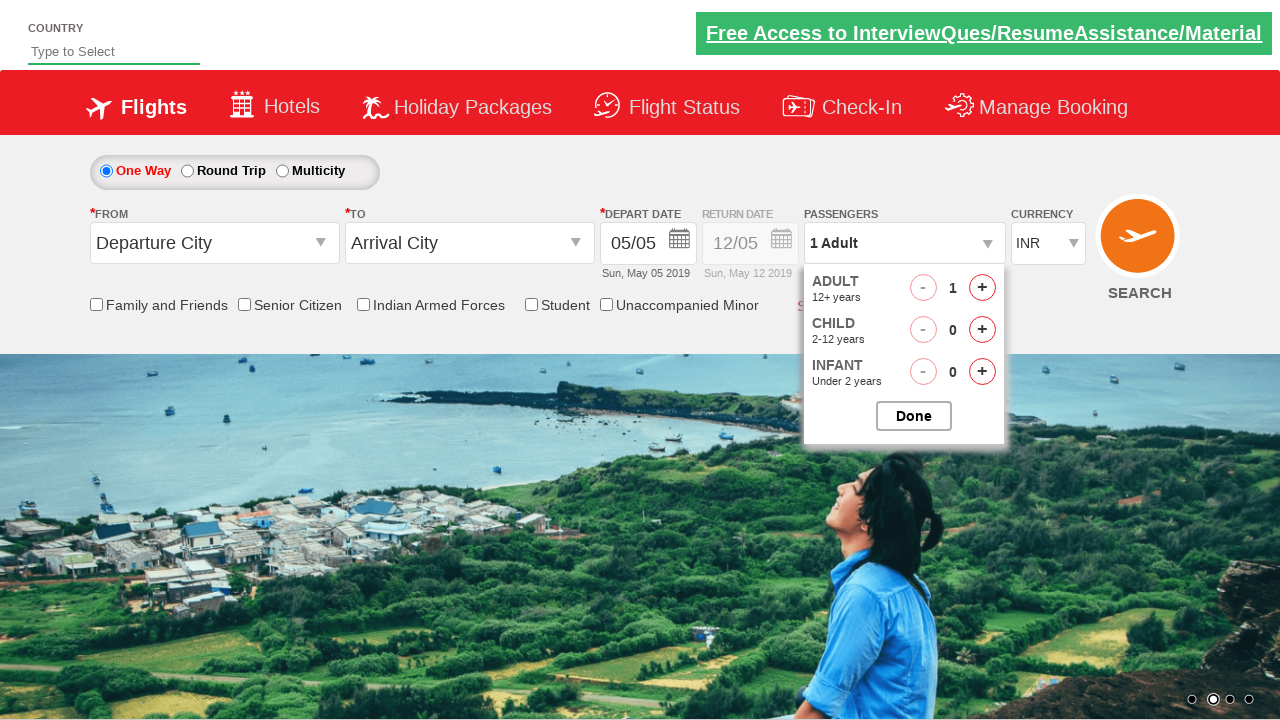

Retrieved initial dropdown text value: 1 Adult
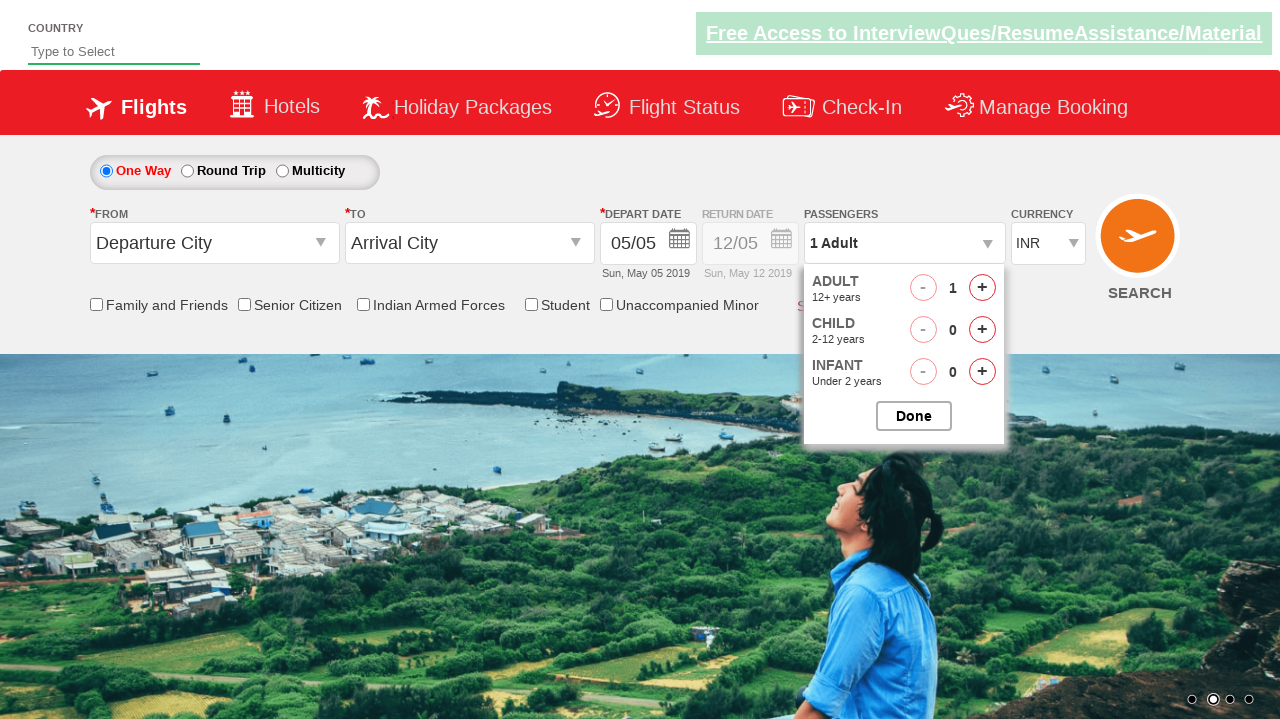

Incremented adult passenger count (iteration 1 of 4) at (982, 288) on #hrefIncAdt
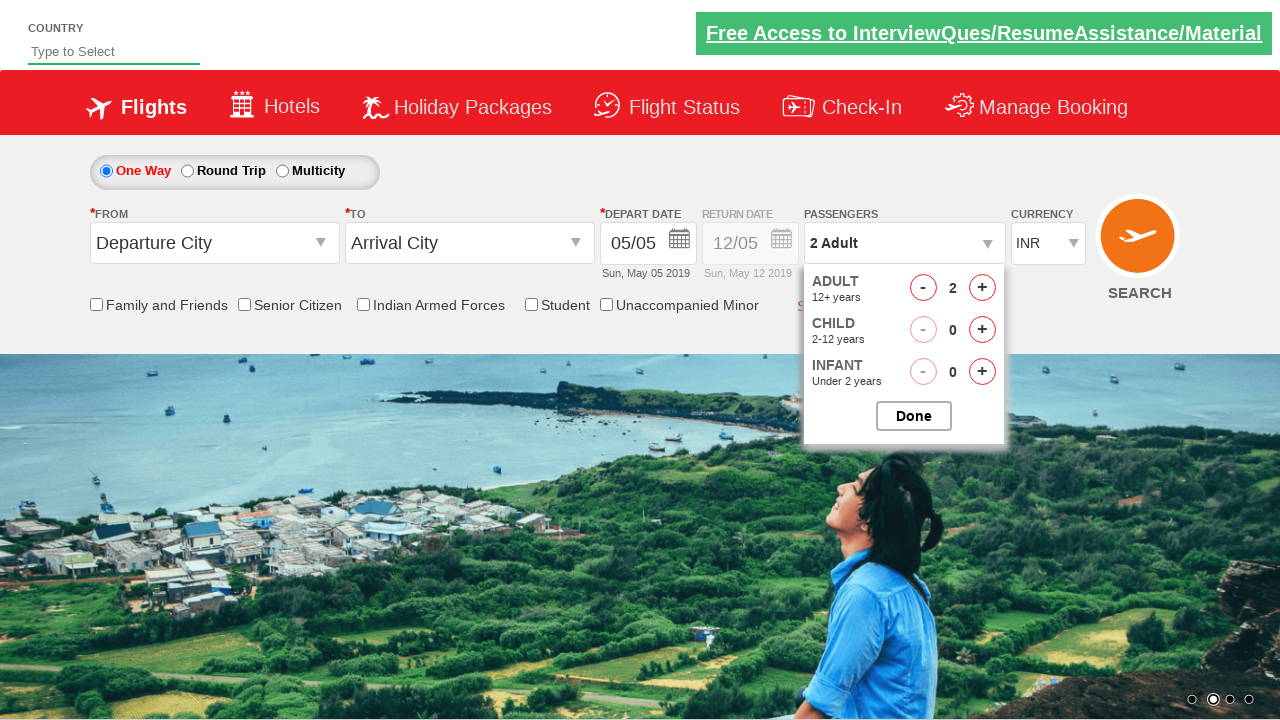

Incremented adult passenger count (iteration 2 of 4) at (982, 288) on #hrefIncAdt
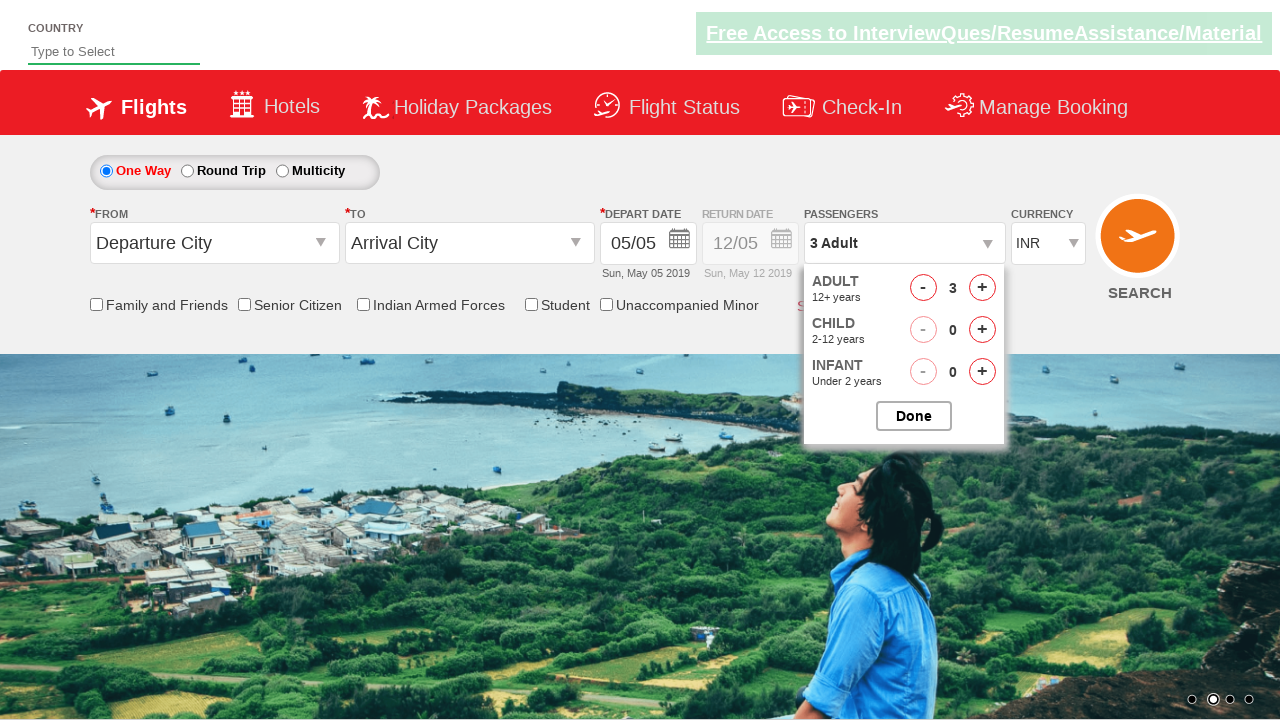

Incremented adult passenger count (iteration 3 of 4) at (982, 288) on #hrefIncAdt
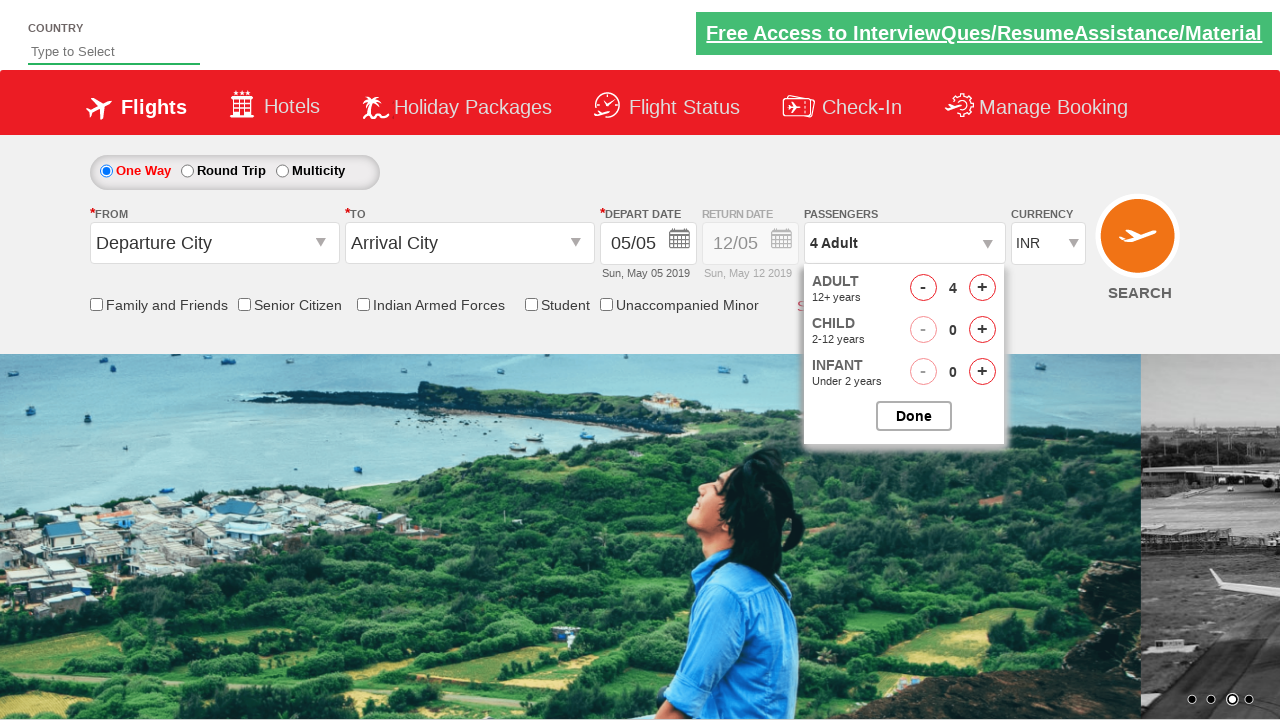

Incremented adult passenger count (iteration 4 of 4) at (982, 288) on #hrefIncAdt
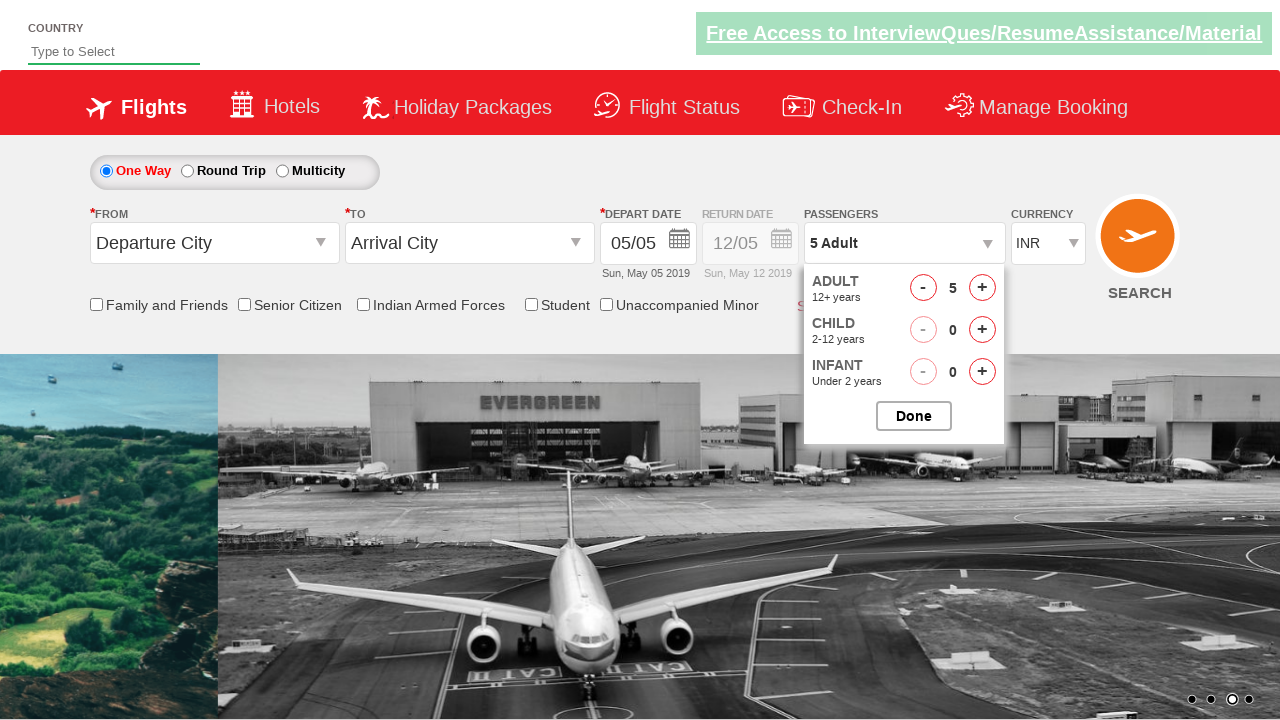

Clicked to close the passenger options dropdown at (914, 416) on #btnclosepaxoption
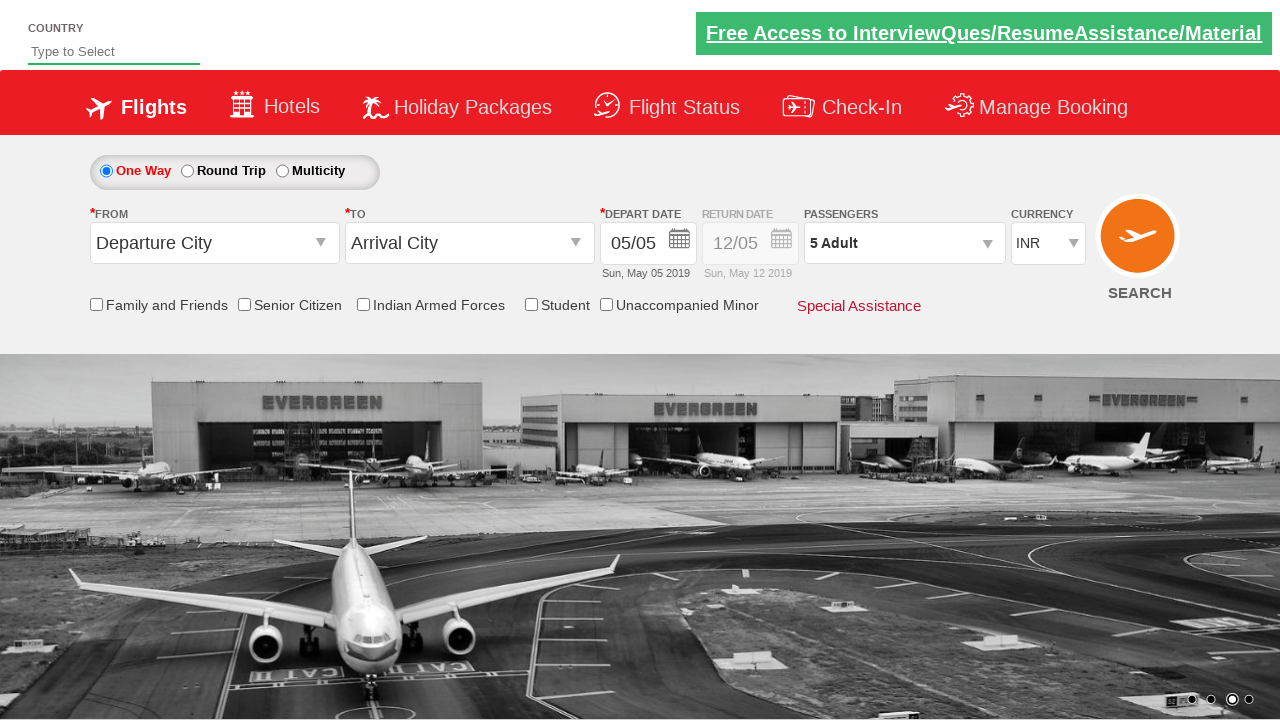

Verified dropdown closed and divpaxinfo element is visible
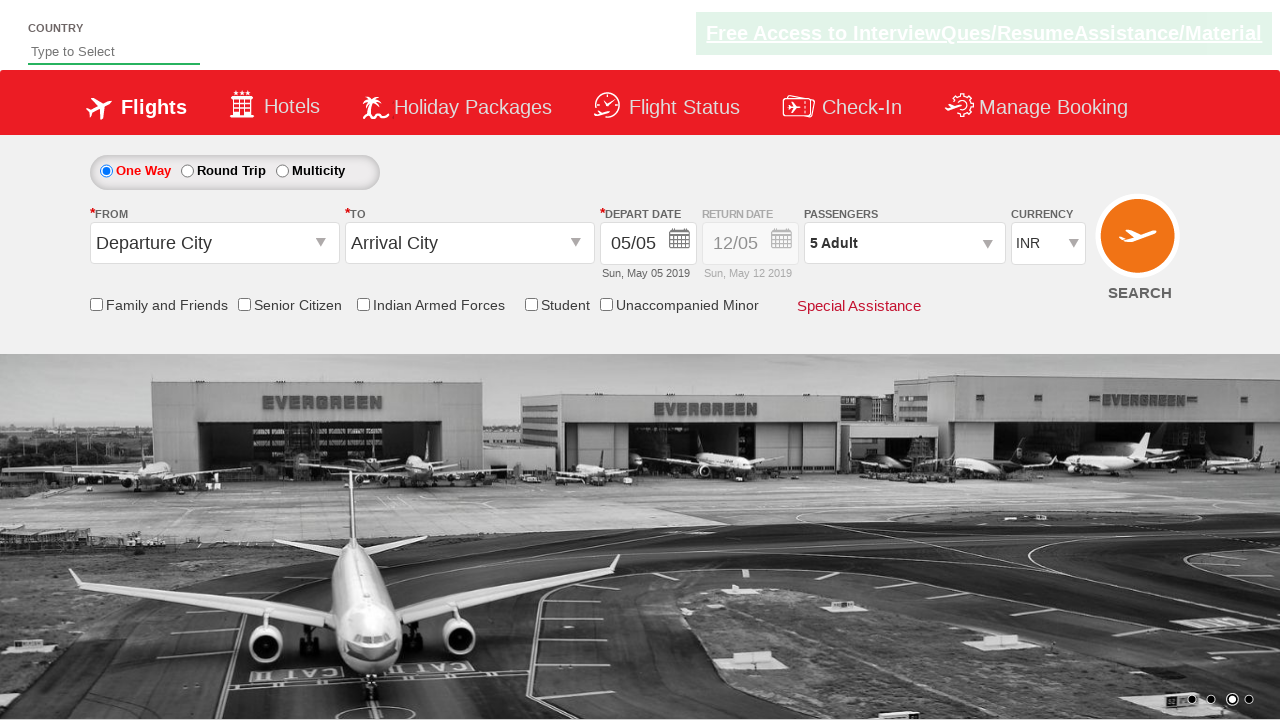

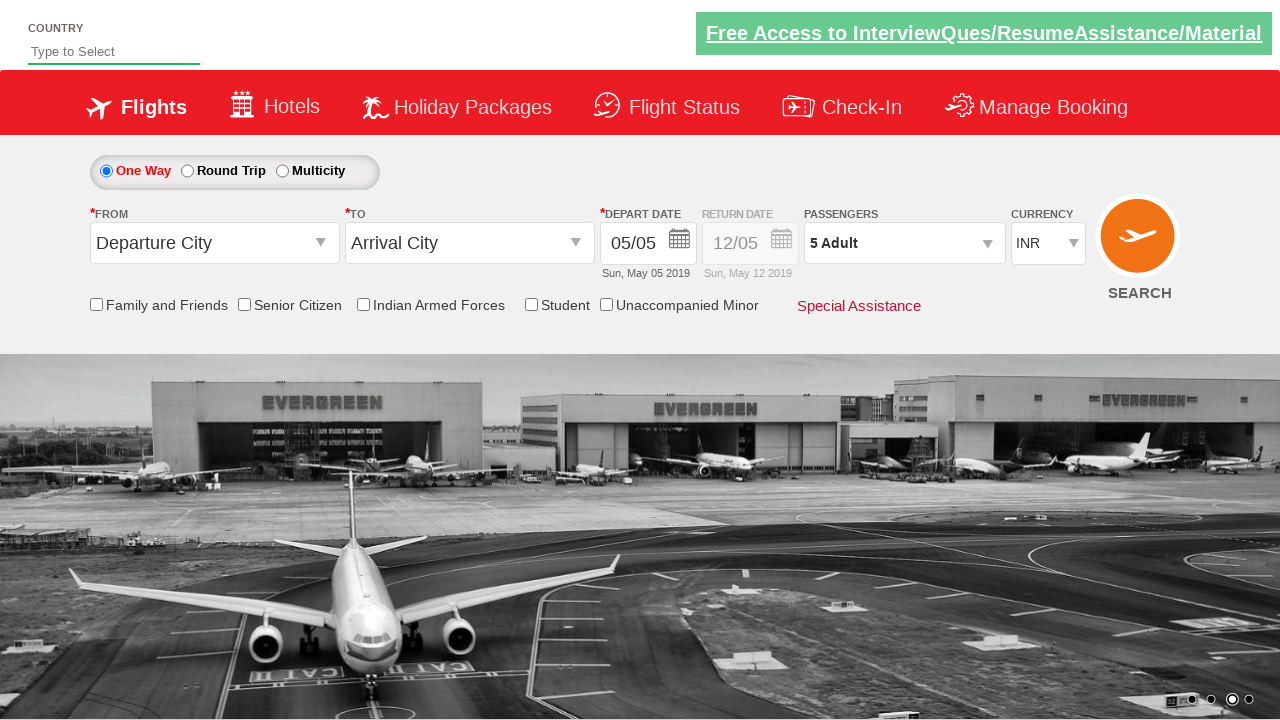